Tests the TodoMVC application by adding multiple todo items and verifying the todo count matches the number of items added

Starting URL: https://todomvc.com/examples/react/dist/#/

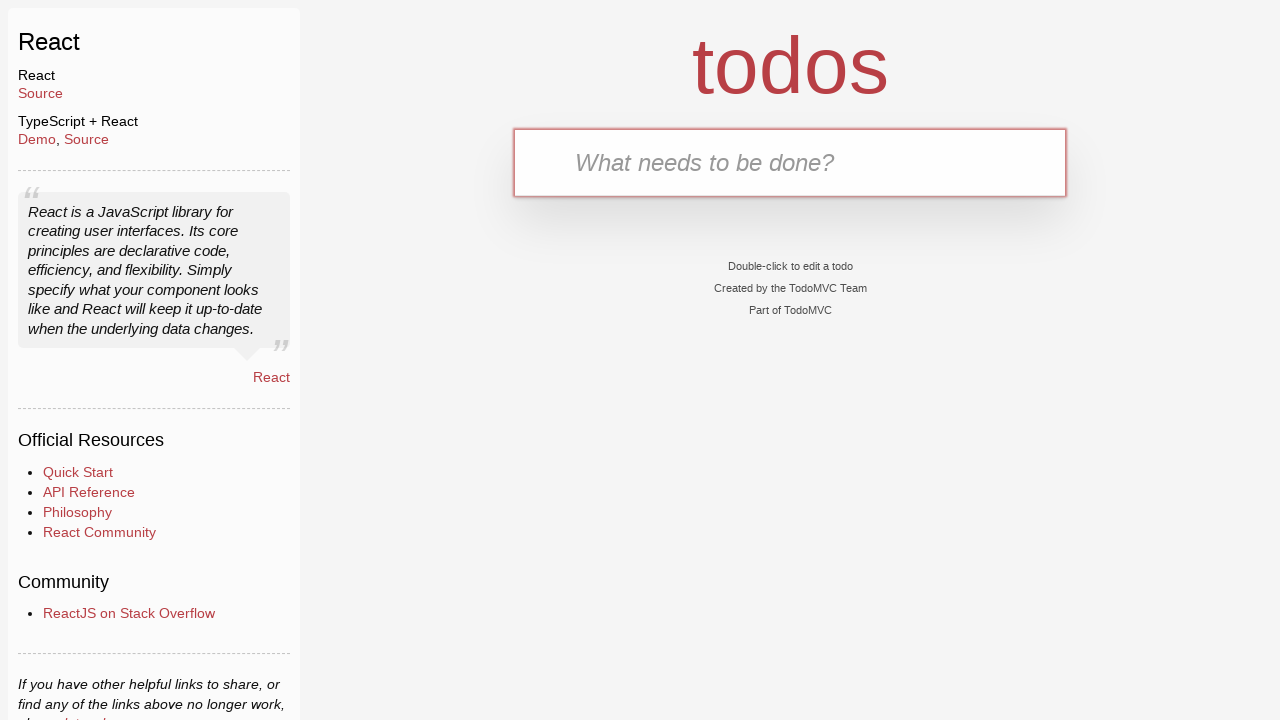

Filled todo input field with 'Buy groceries' on input[placeholder='What needs to be done?']
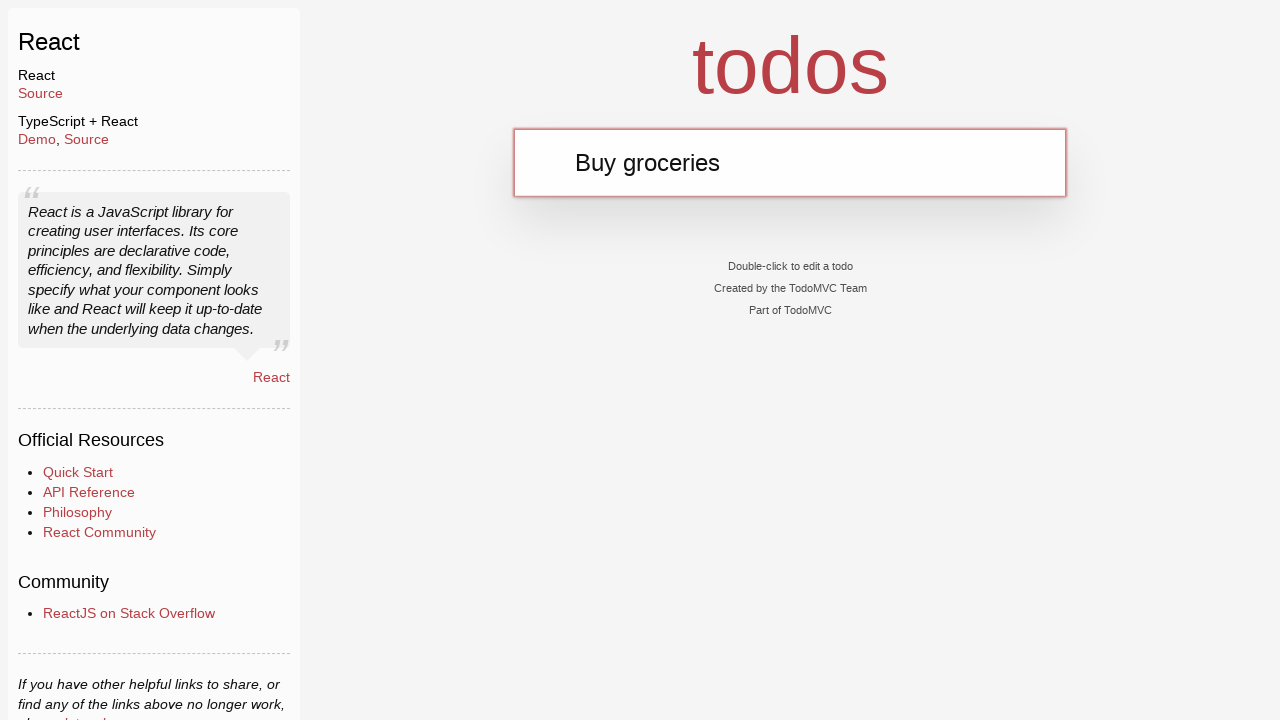

Pressed Enter to add todo item 'Buy groceries' on input[placeholder='What needs to be done?']
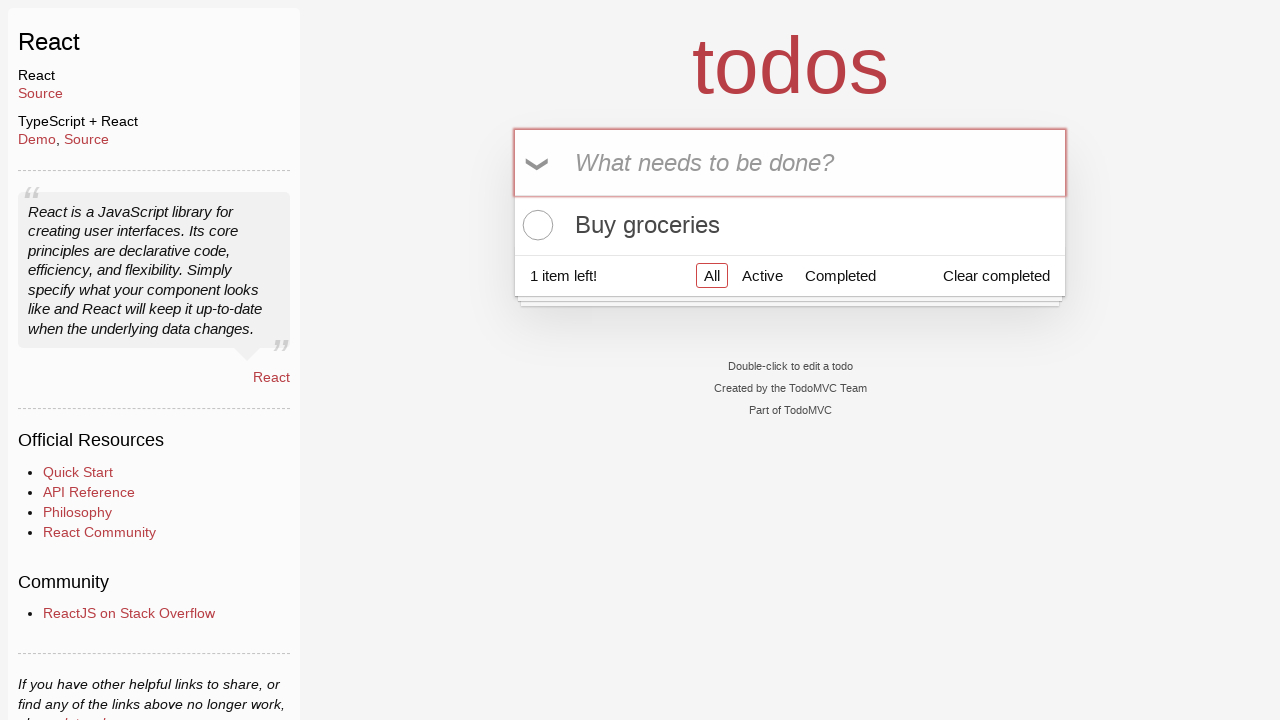

Filled todo input field with 'Complete project' on input[placeholder='What needs to be done?']
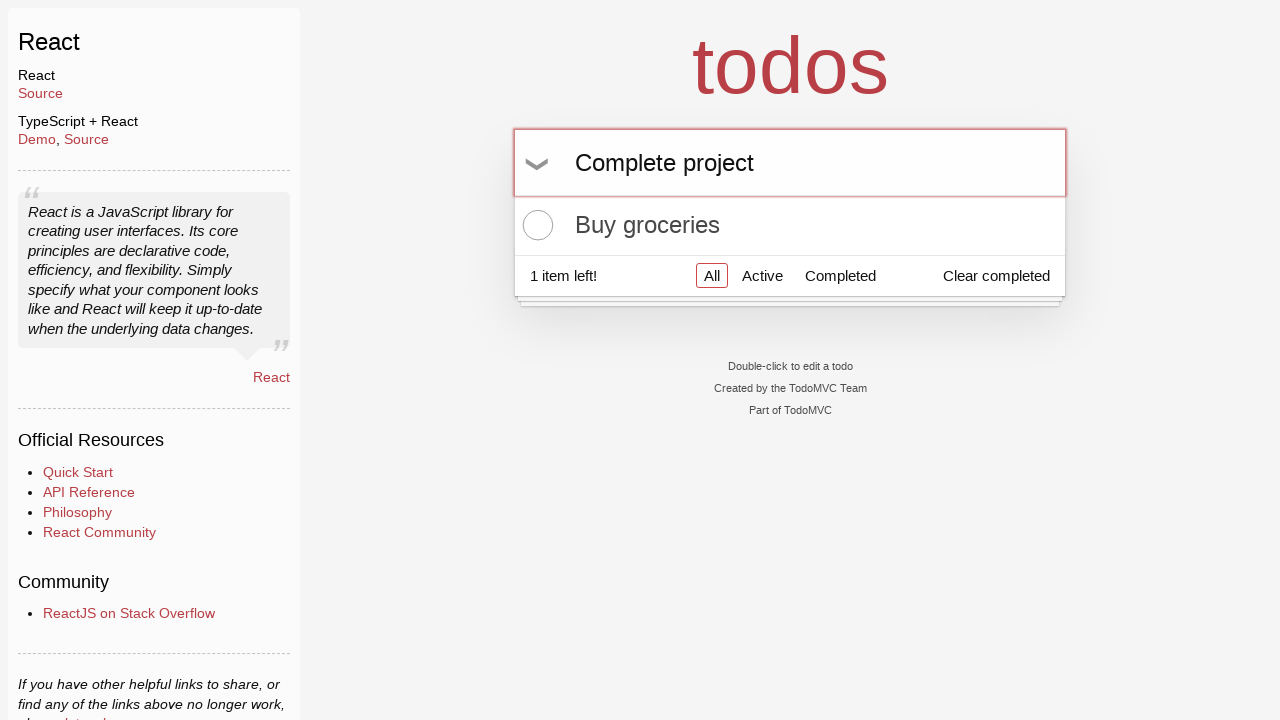

Pressed Enter to add todo item 'Complete project' on input[placeholder='What needs to be done?']
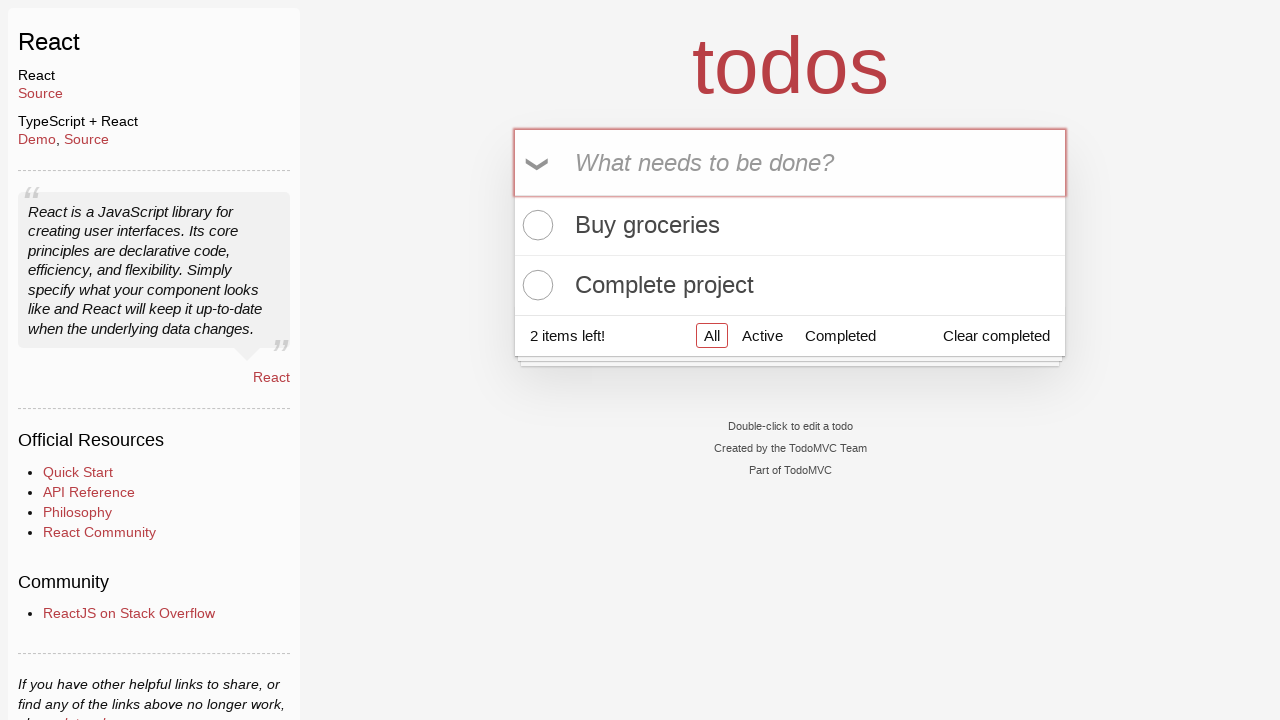

Filled todo input field with 'Call client' on input[placeholder='What needs to be done?']
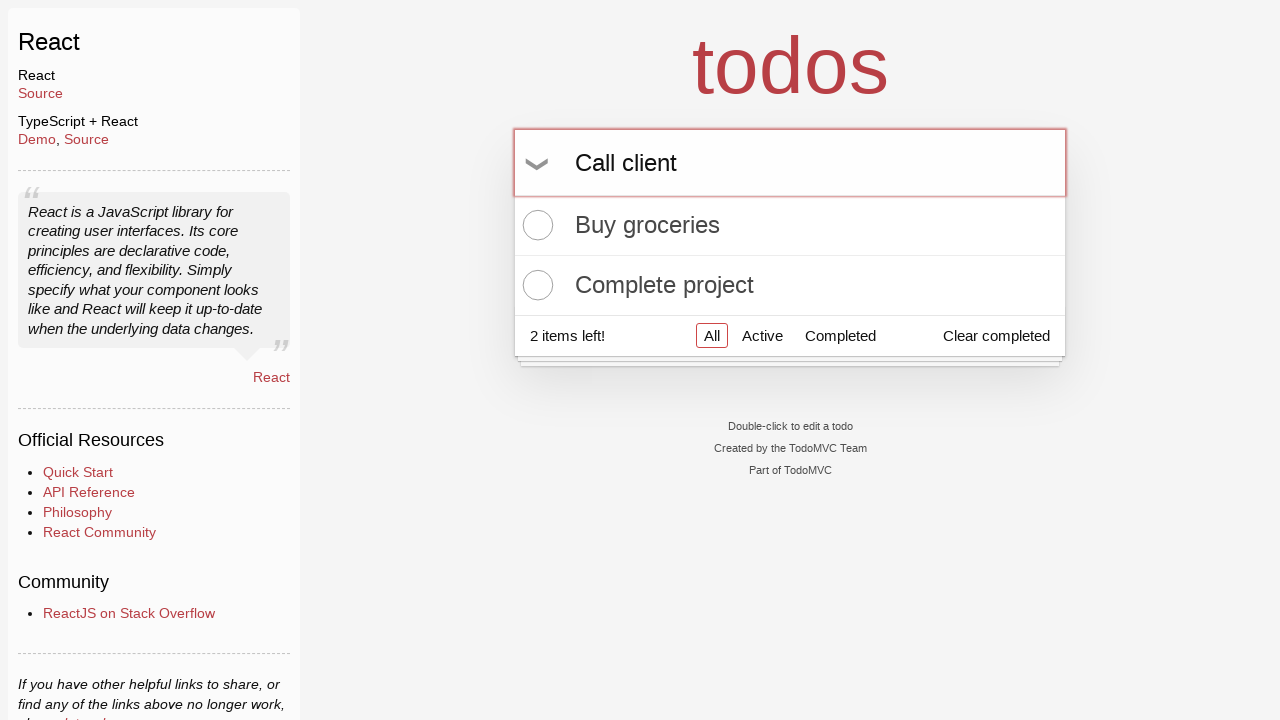

Pressed Enter to add todo item 'Call client' on input[placeholder='What needs to be done?']
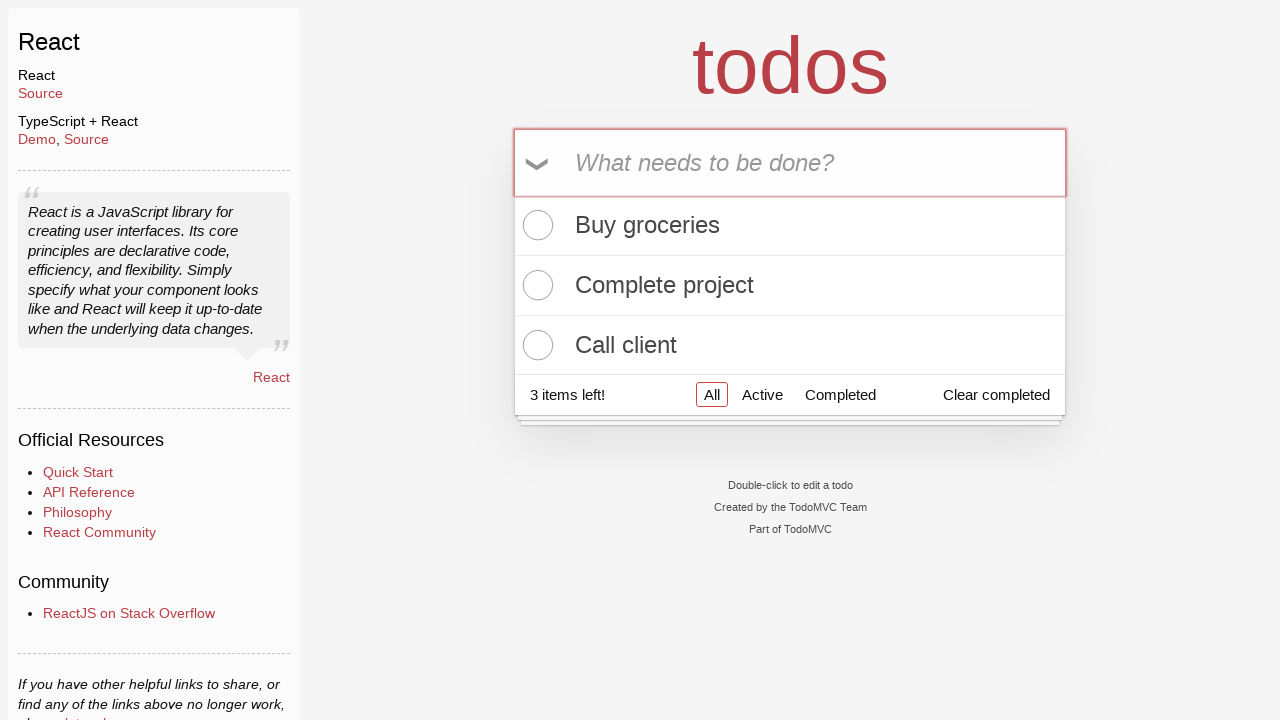

Filled todo input field with 'Review documents' on input[placeholder='What needs to be done?']
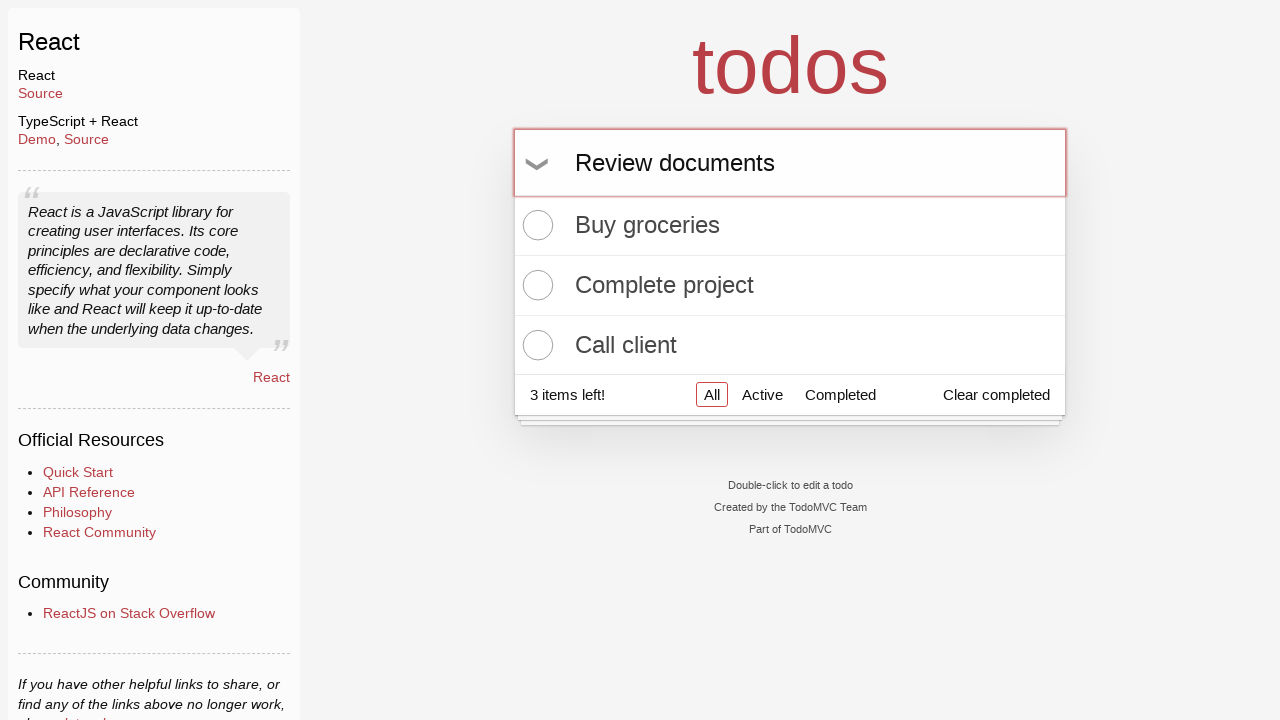

Pressed Enter to add todo item 'Review documents' on input[placeholder='What needs to be done?']
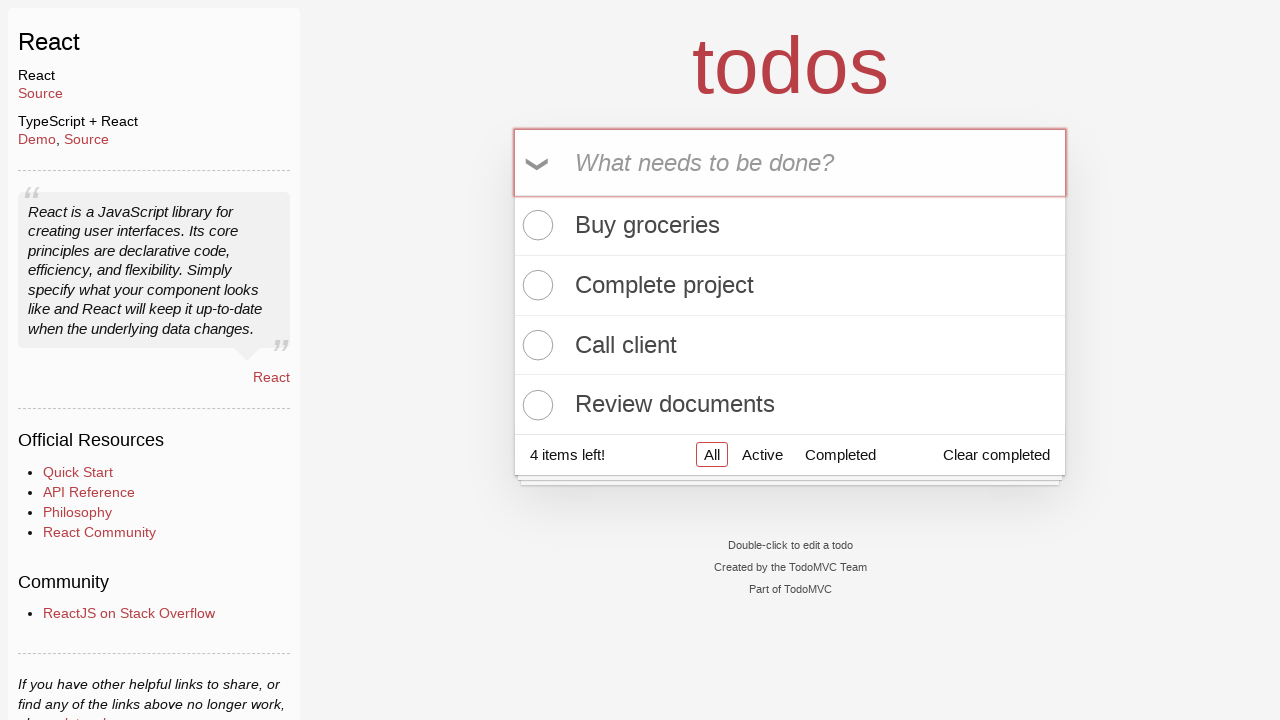

Filled todo input field with 'Exercise' on input[placeholder='What needs to be done?']
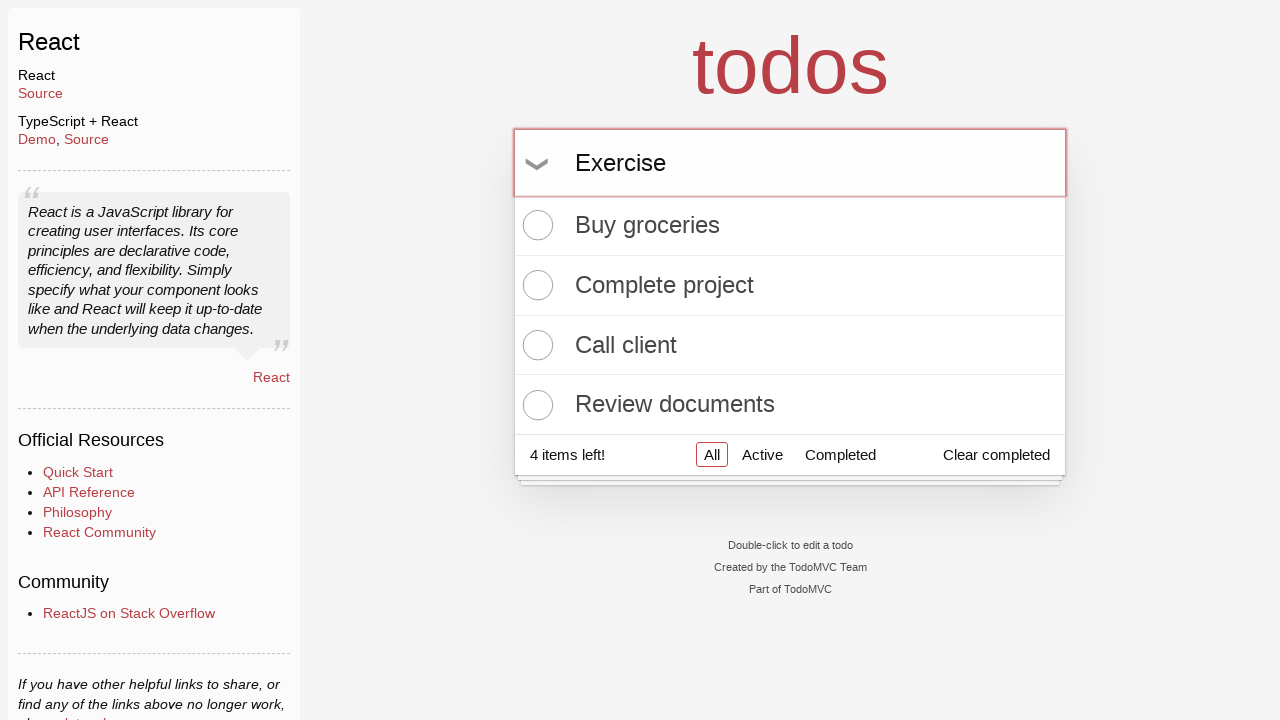

Pressed Enter to add todo item 'Exercise' on input[placeholder='What needs to be done?']
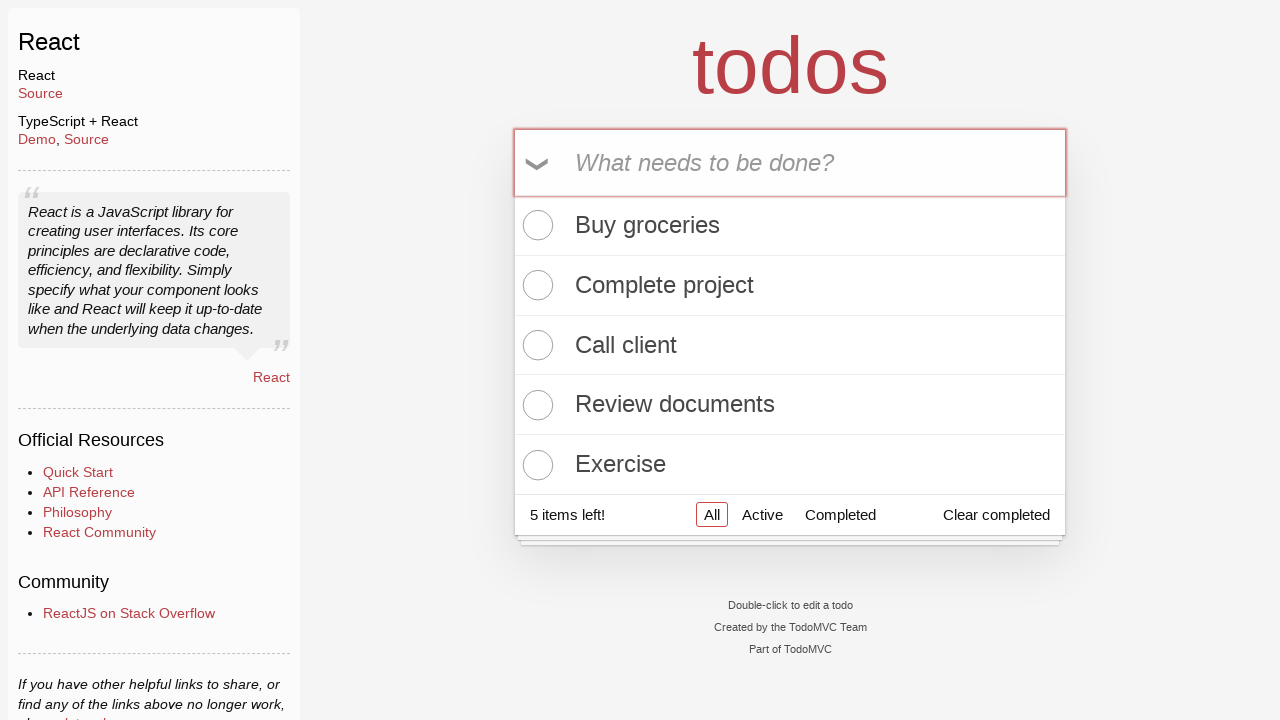

Located the todo count element
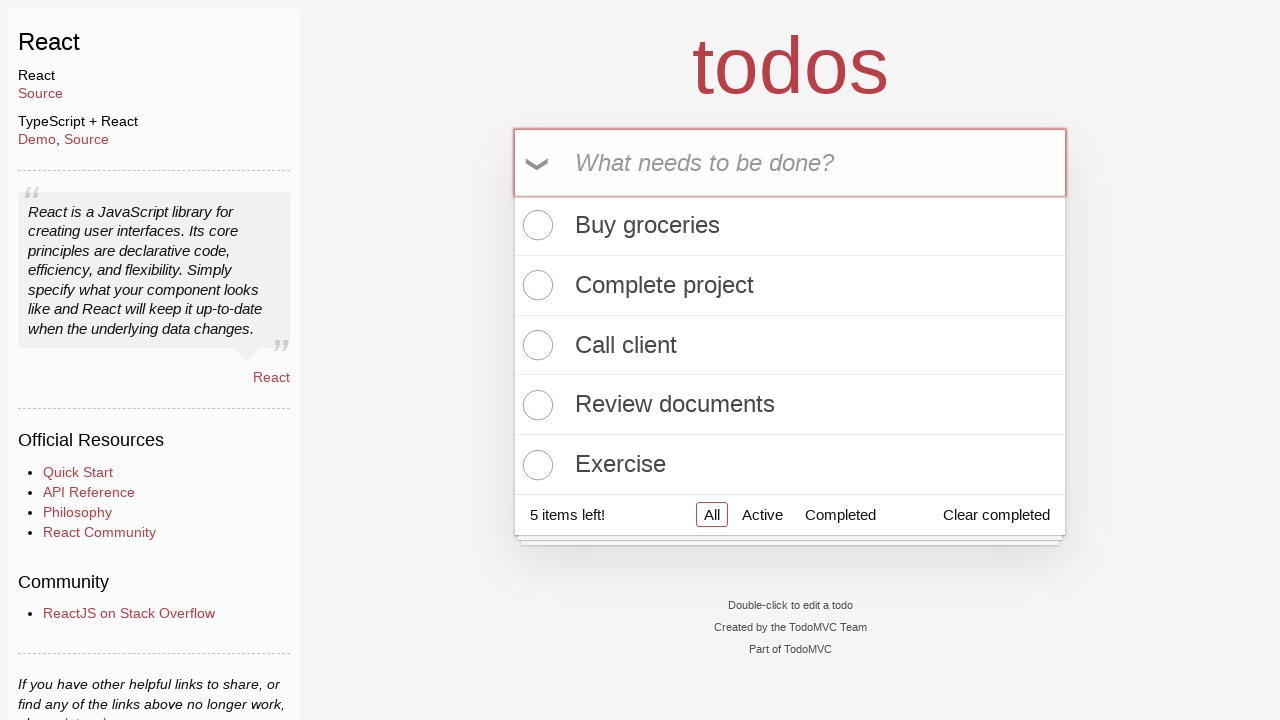

Retrieved todo count text: '5 items left!'
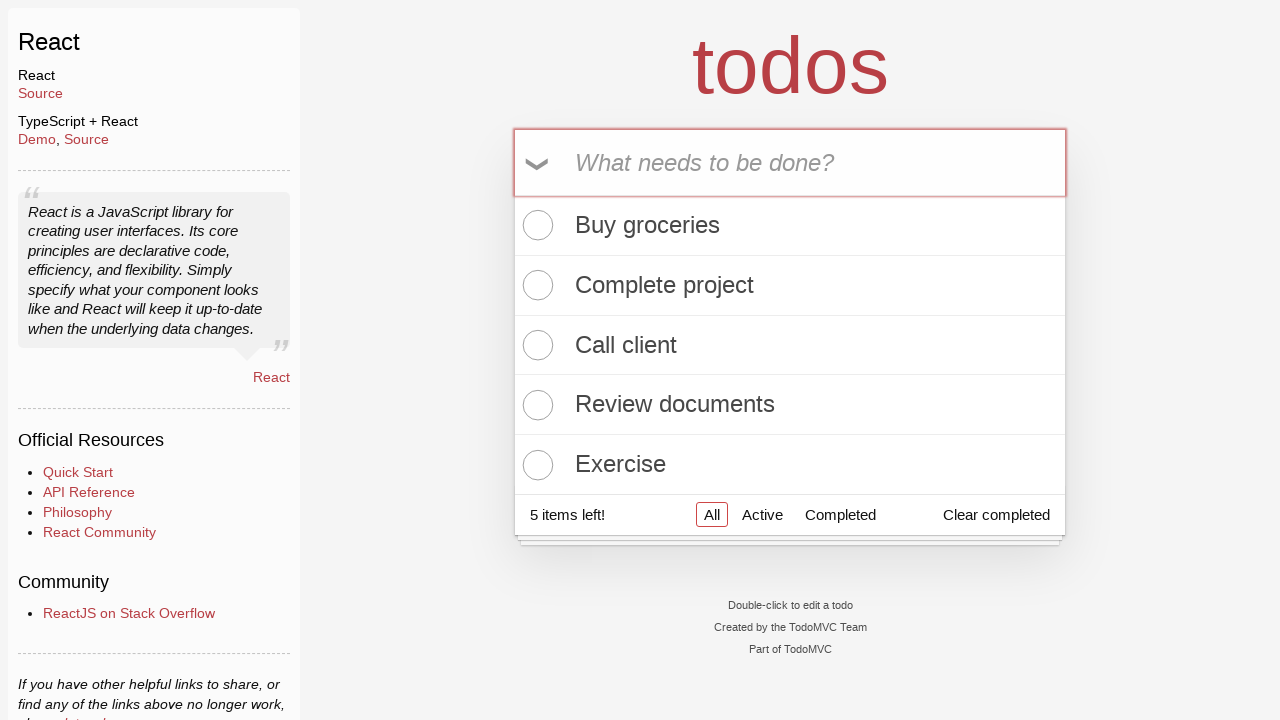

Extracted todo count from text: 5
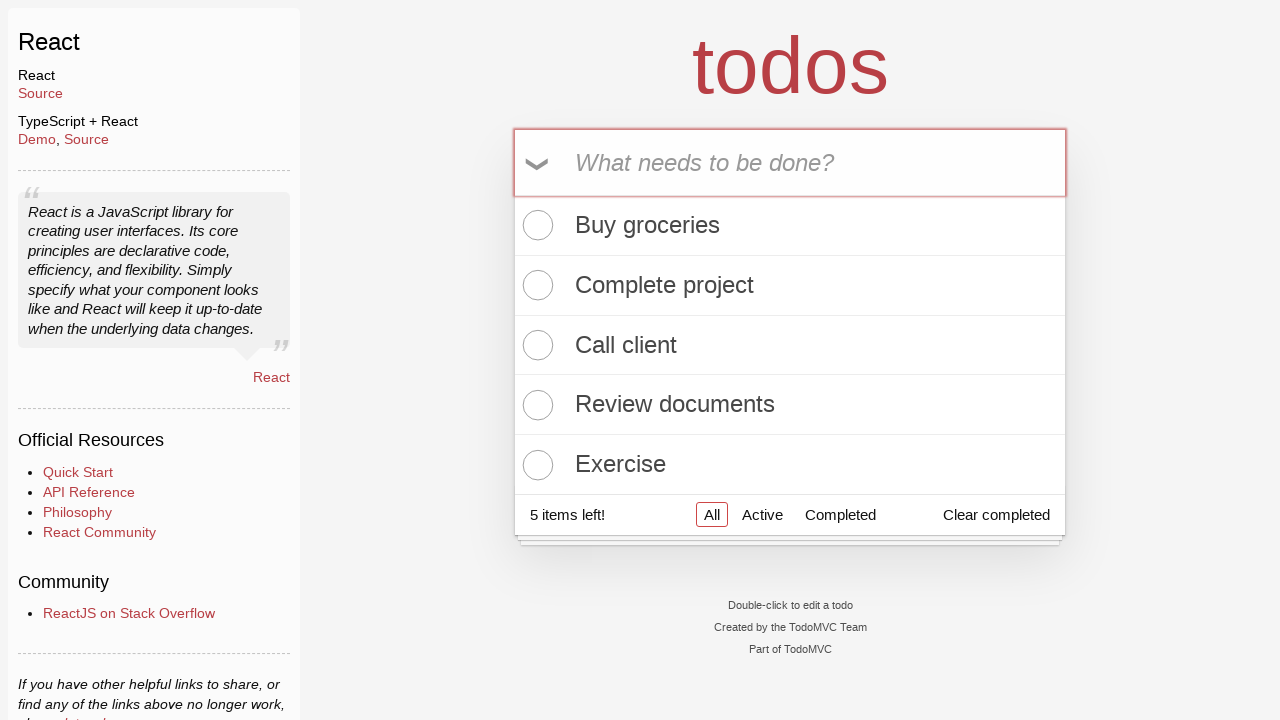

Verified todo count matches expected value: 5 items
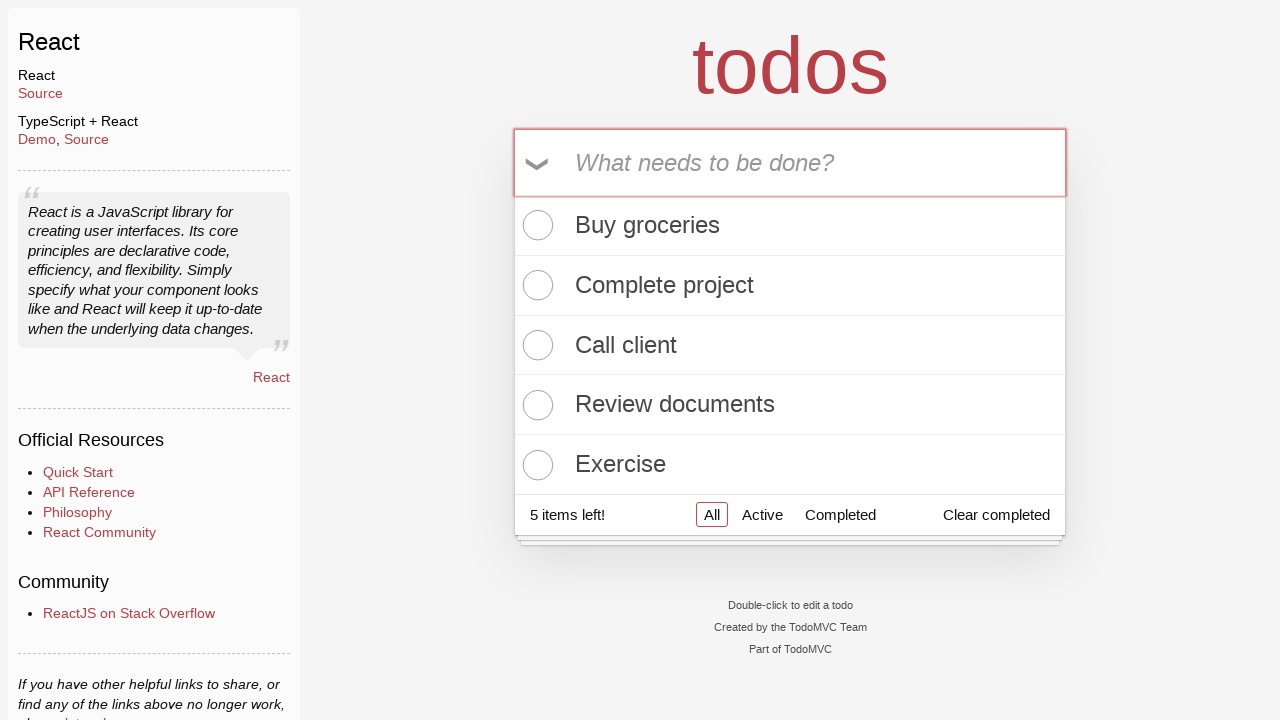

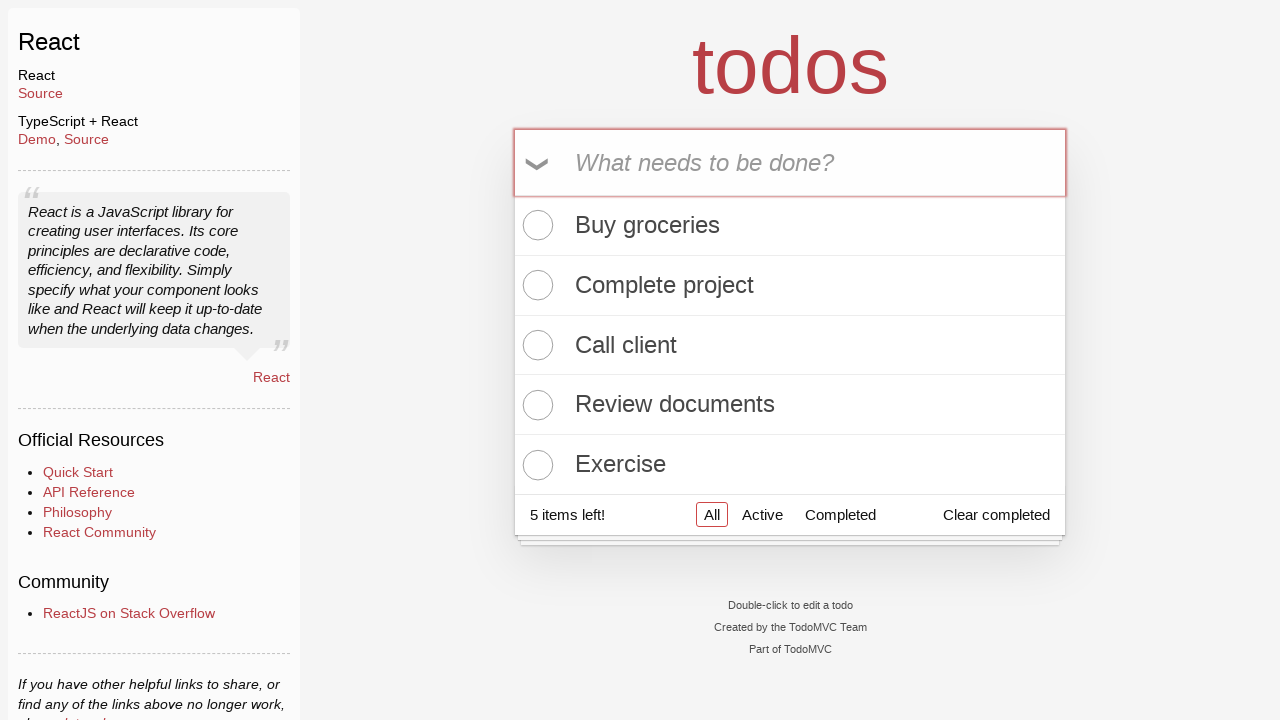